Navigates to a page with loading images and waits for specific image elements to be present on the page

Starting URL: https://bonigarcia.dev/selenium-webdriver-java/loading-images.html

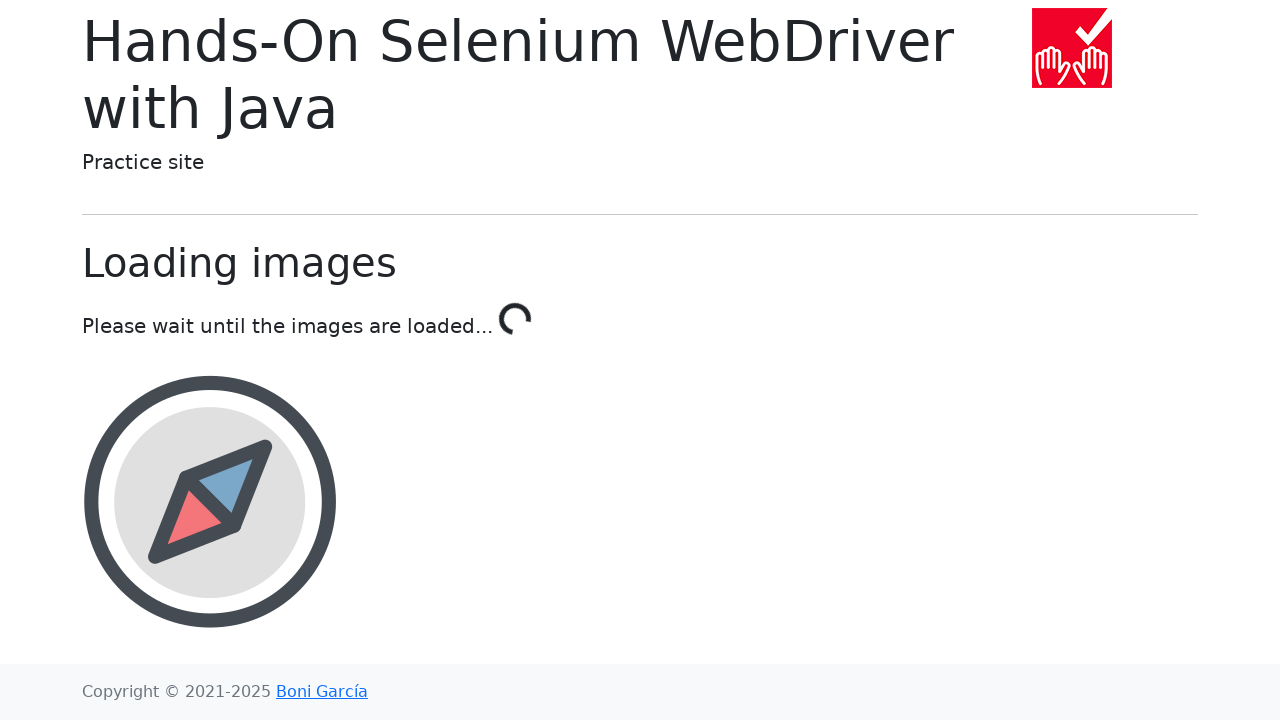

Waited for landscape image element to be present on the page
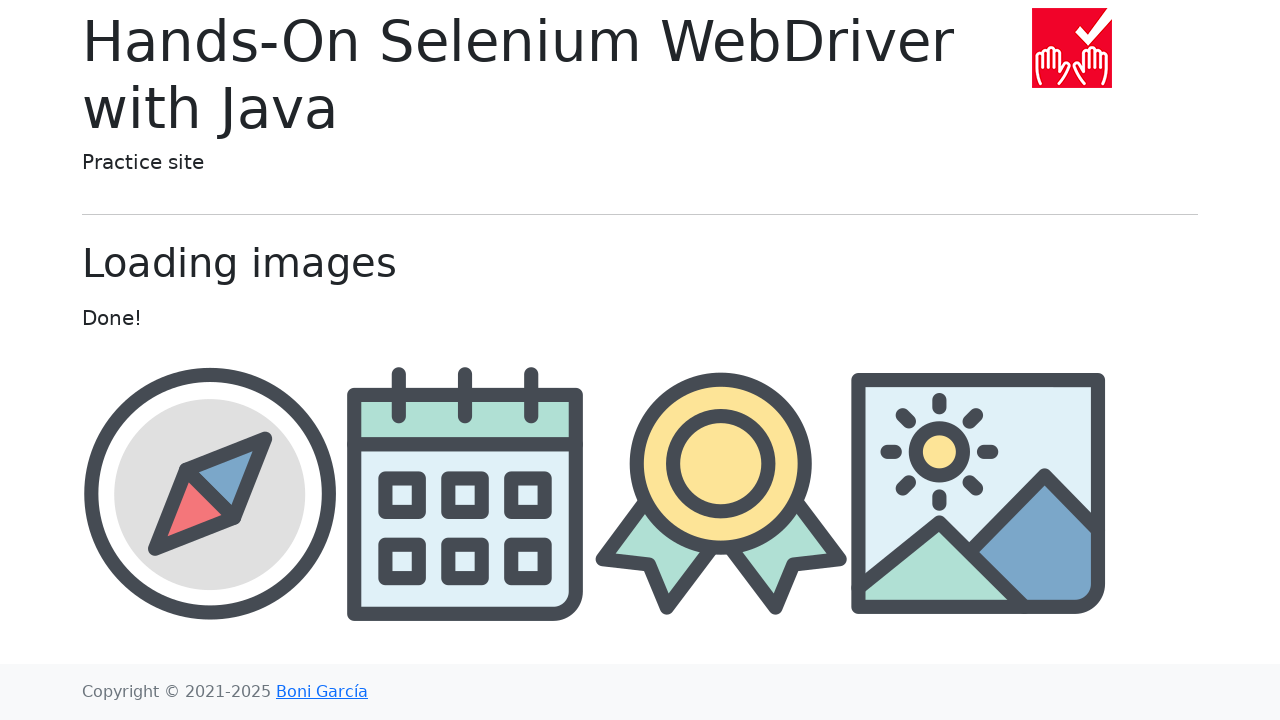

Located award image element
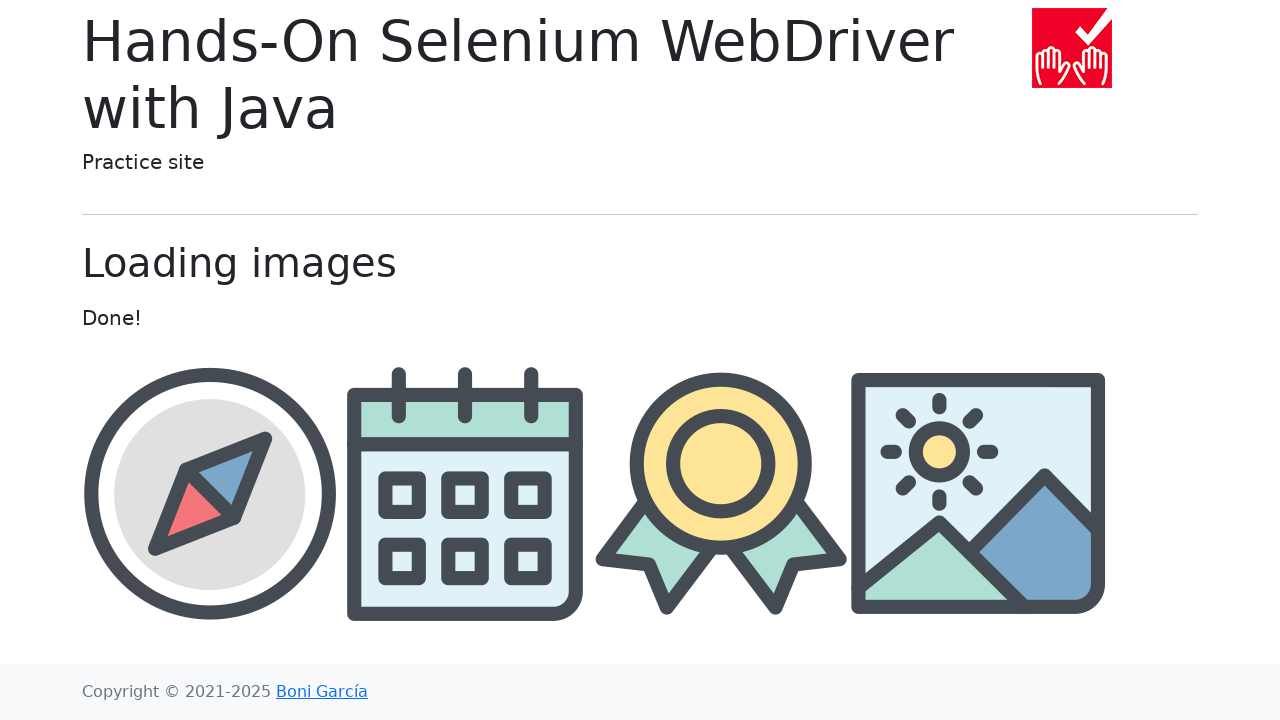

Waited for award image element to be ready
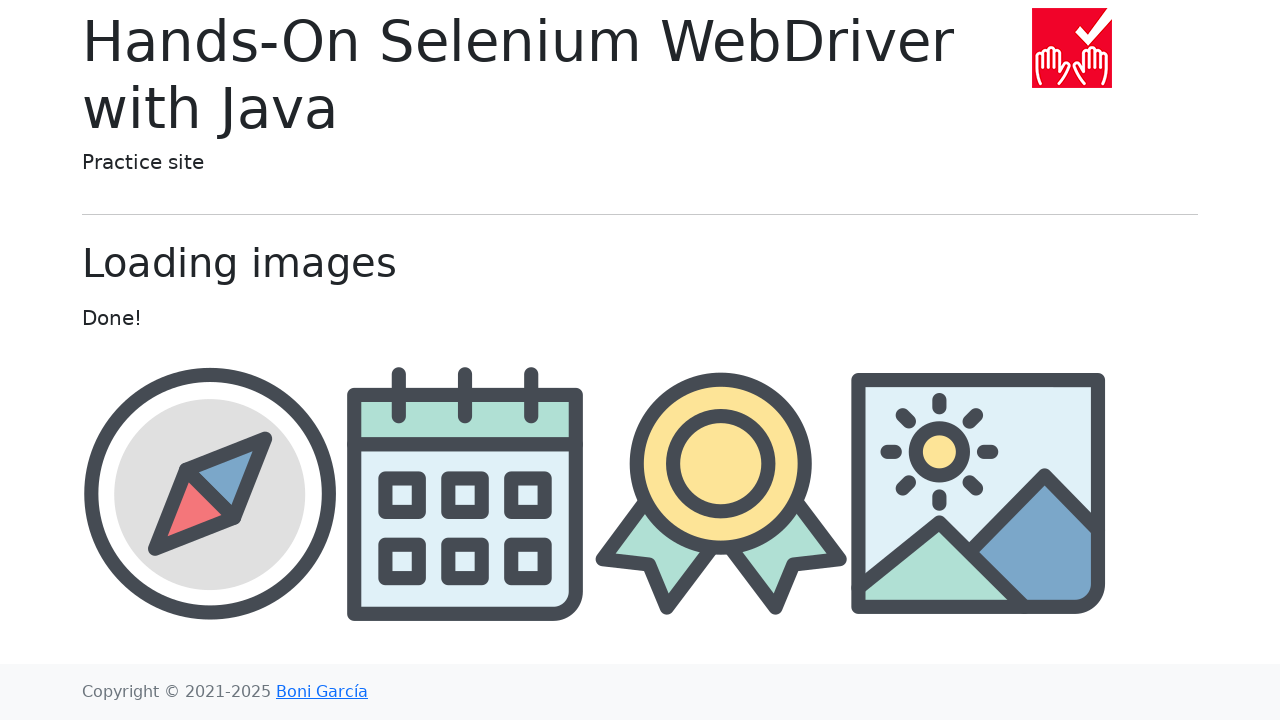

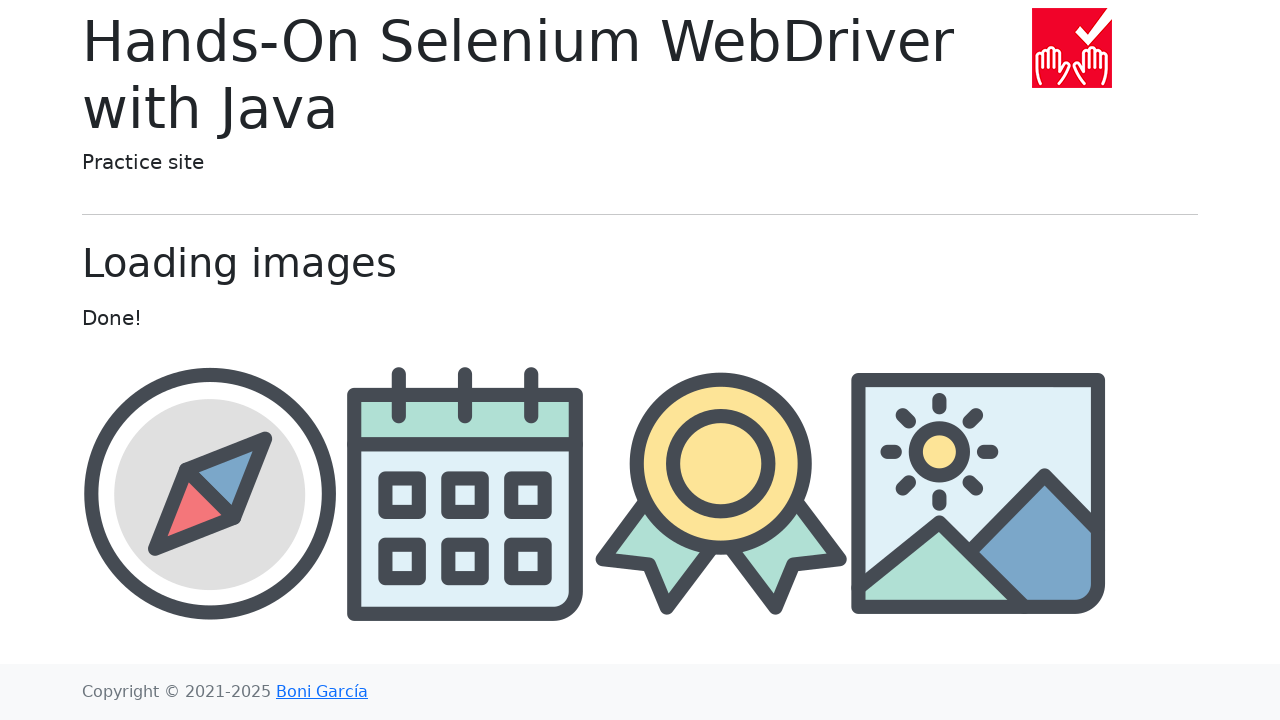